Tests bypassing WebDriver detection by modifying the navigator.webdriver property before navigating to an anti-spider detection page.

Starting URL: https://antispider1.scrape.center/

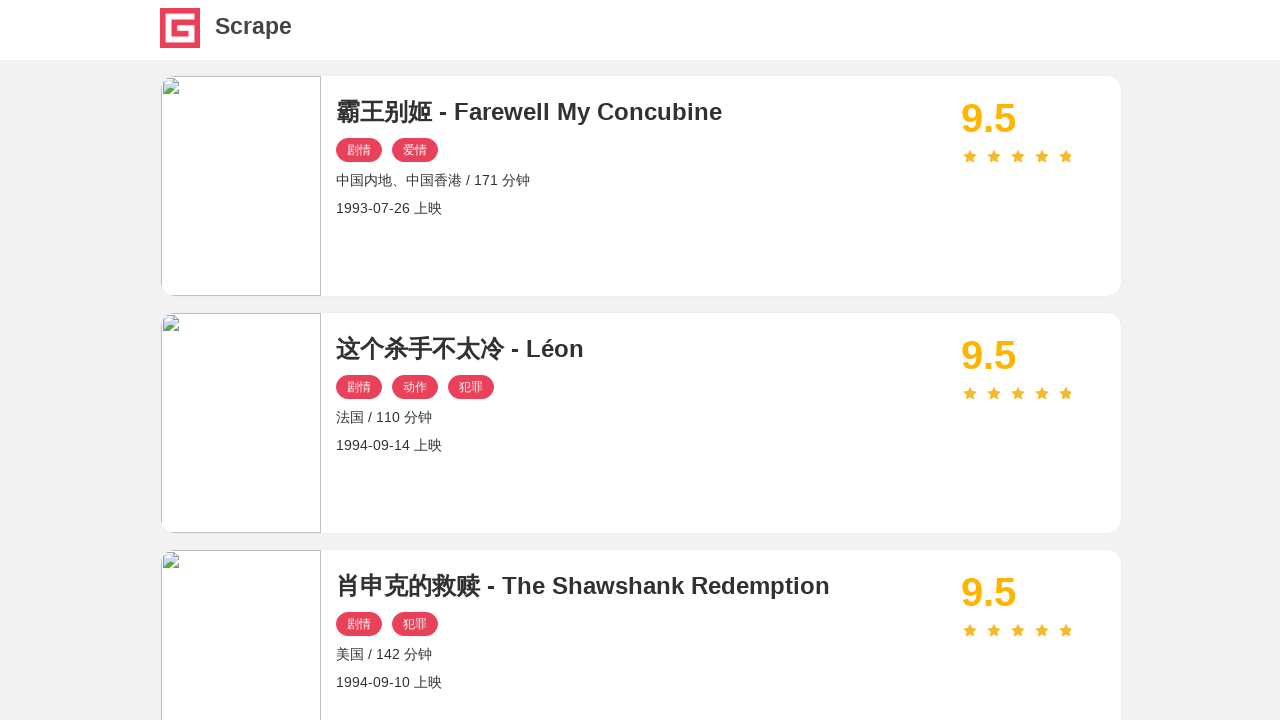

Added init script to modify navigator.webdriver property to bypass WebDriver detection
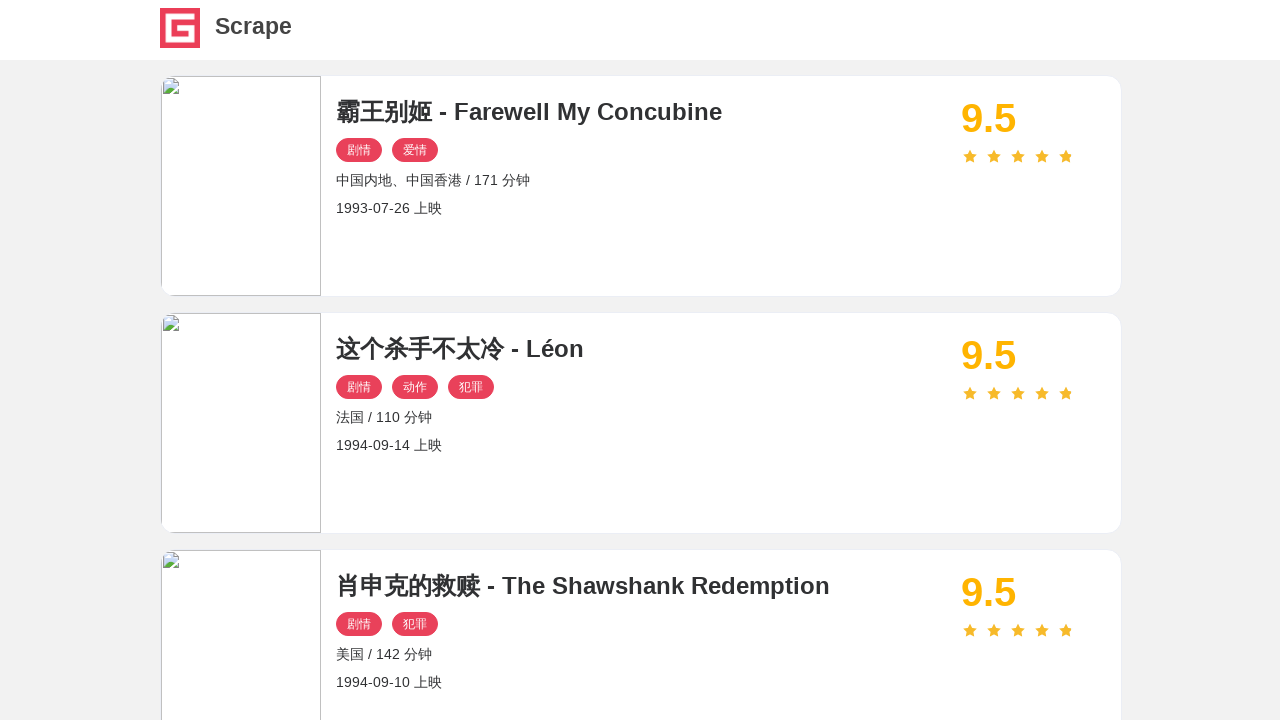

Navigated to anti-spider detection page
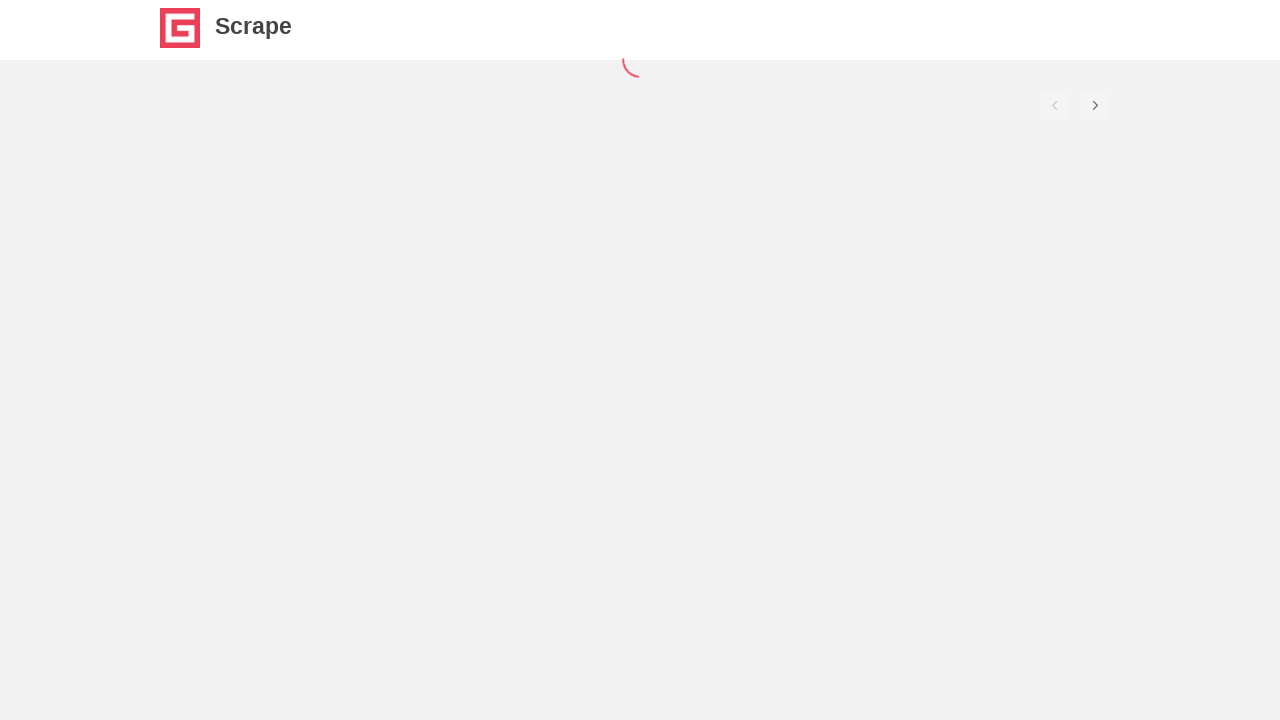

Waited for page to reach networkidle state, confirming successful bypass of anti-spider detection
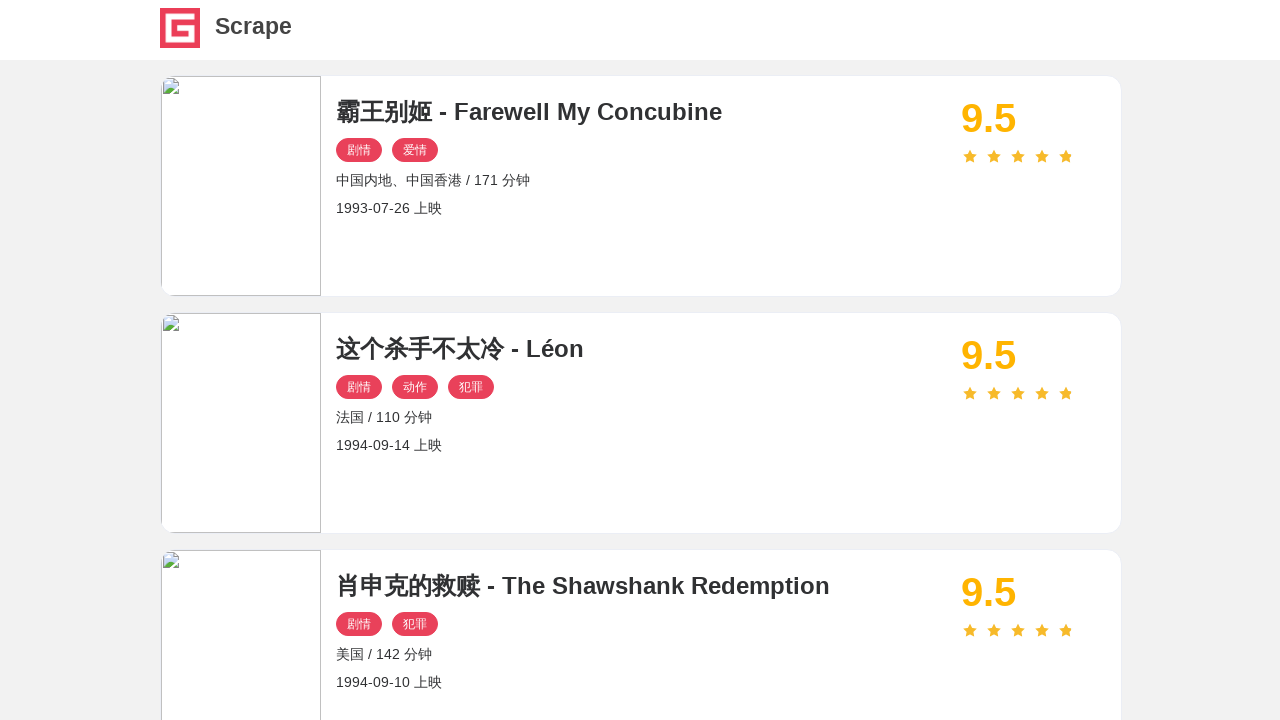

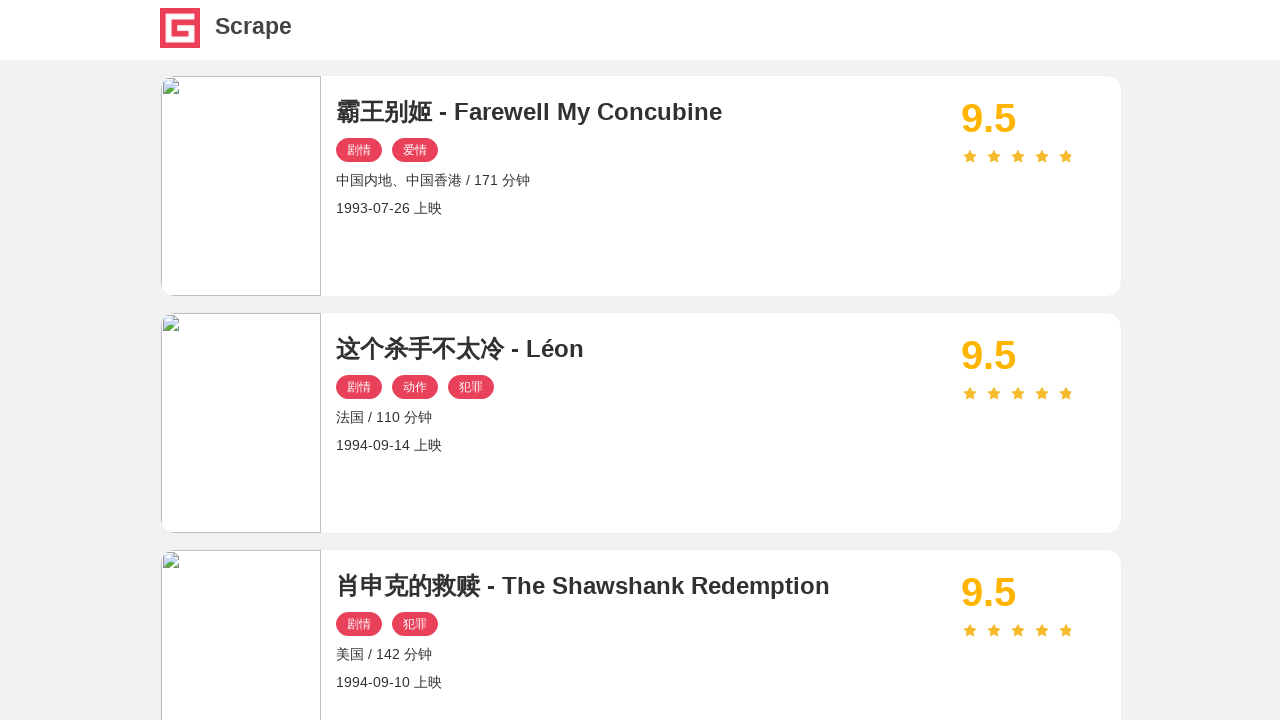